Tests clicking a checkbox and Remove button, then verifies the checkbox element is no longer present

Starting URL: http://the-internet.herokuapp.com/dynamic_controls

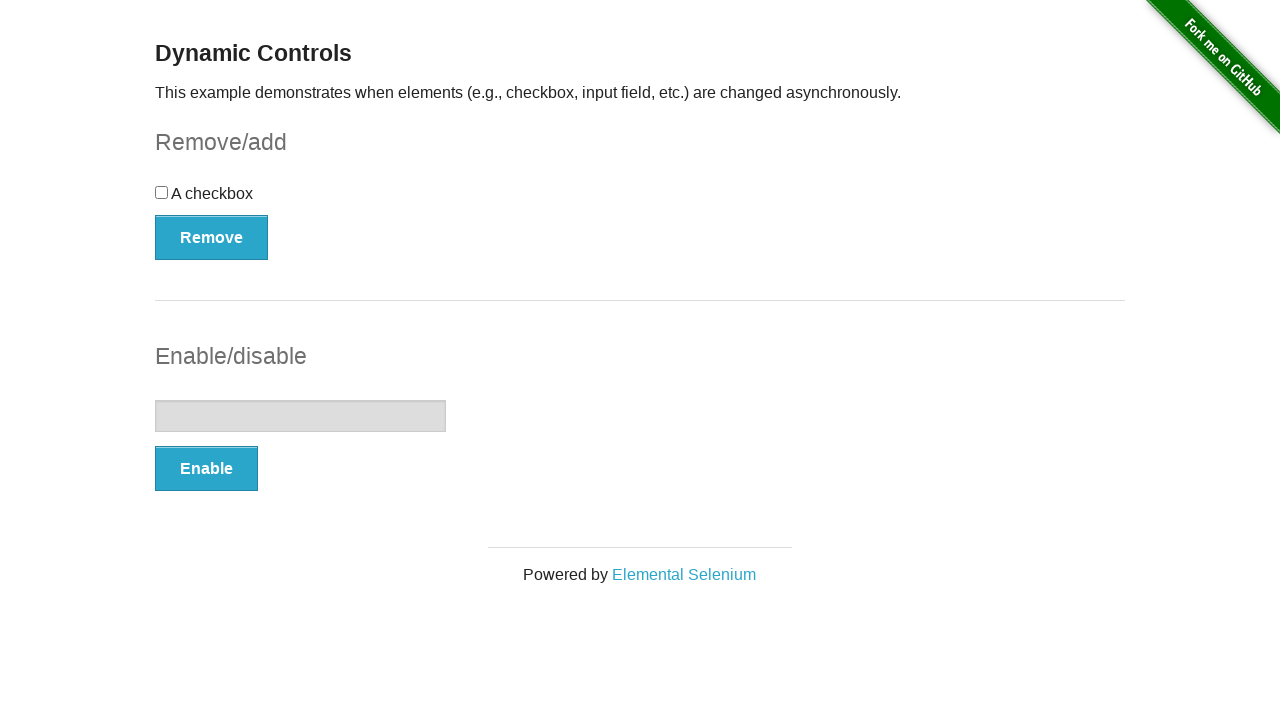

Clicked the checkbox at (162, 192) on #checkbox input[type='checkbox']
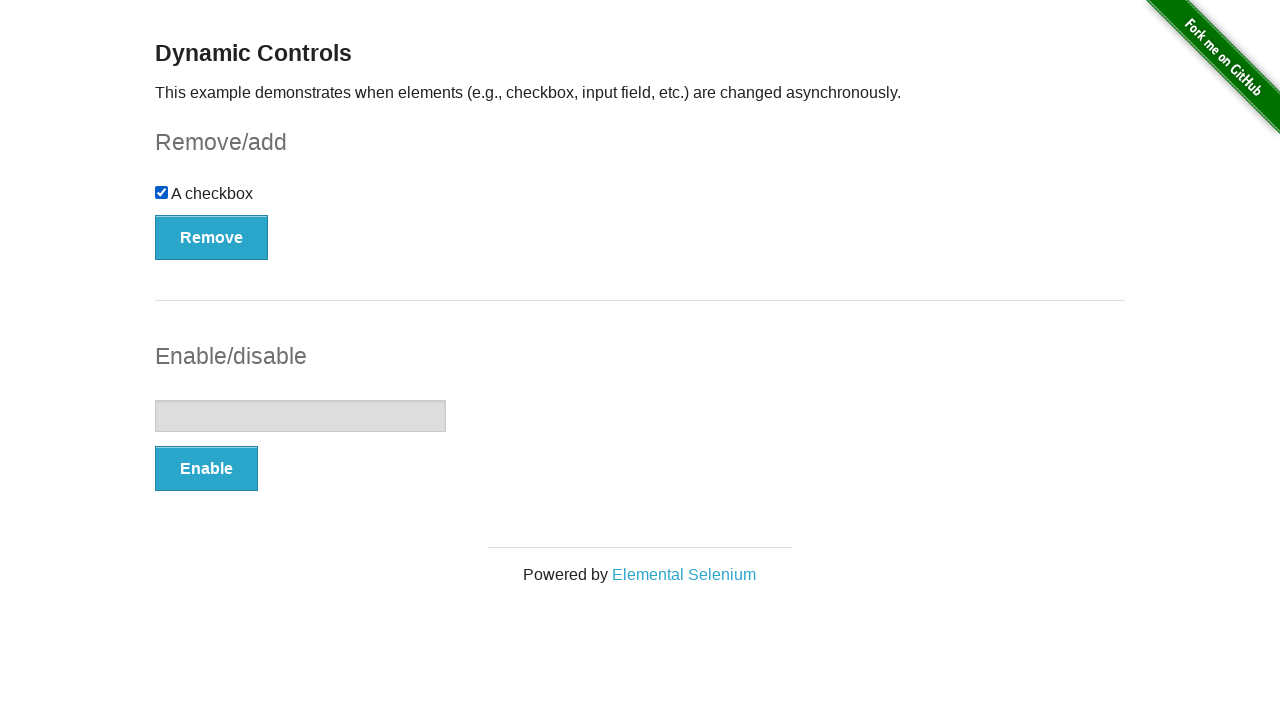

Clicked the Remove button at (212, 237) on #checkbox-example button[type='button']
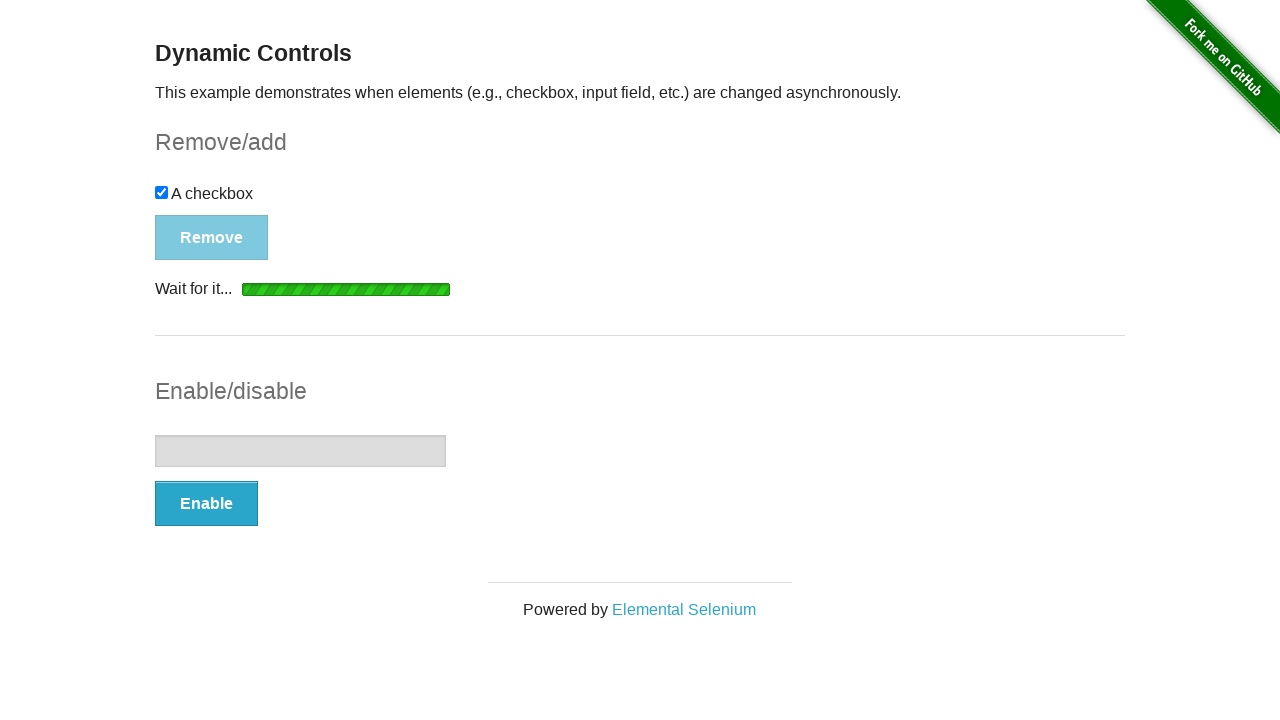

Verified checkbox element is no longer present
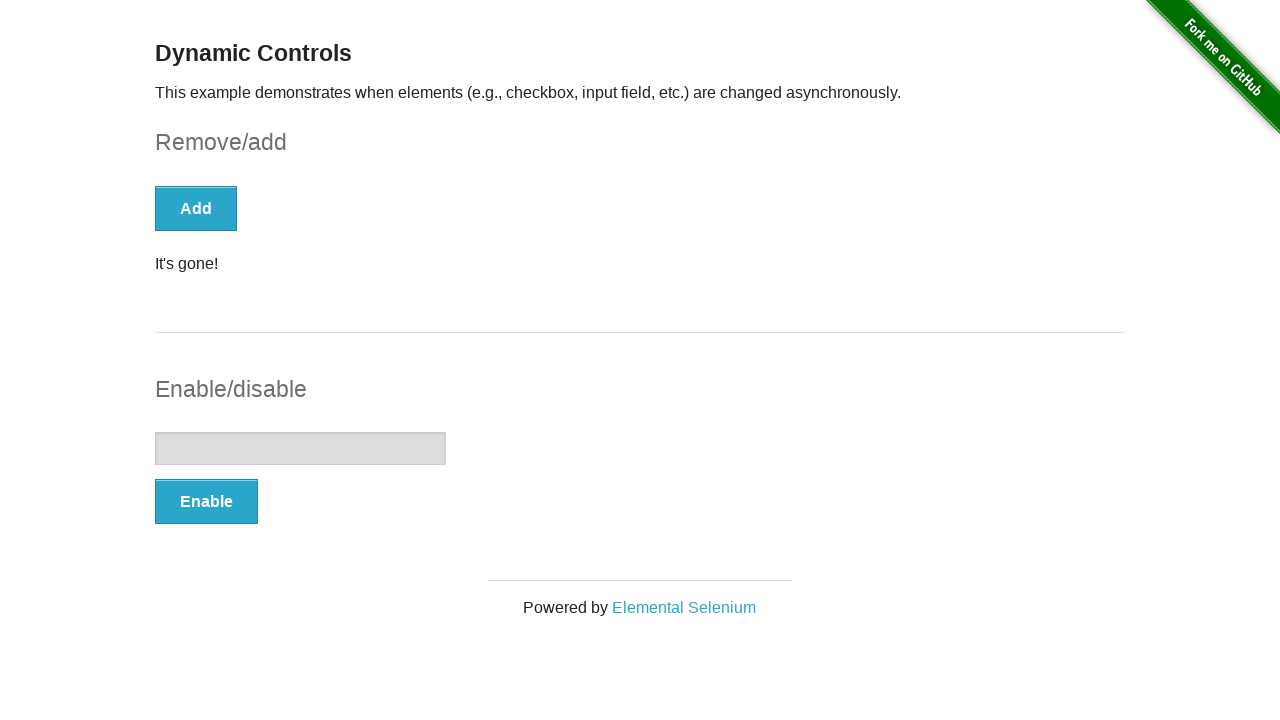

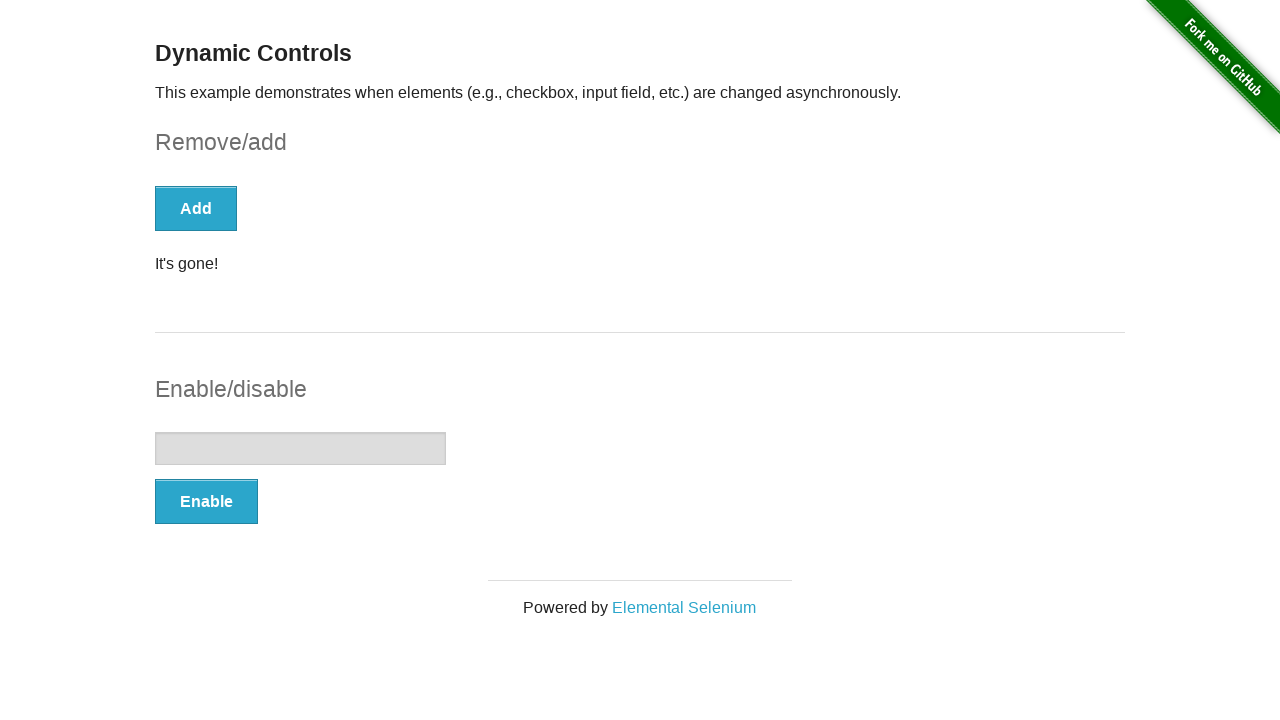